Tests registration form by filling first name, last name, and email fields, then submitting and verifying successful registration message

Starting URL: http://suninjuly.github.io/registration1.html

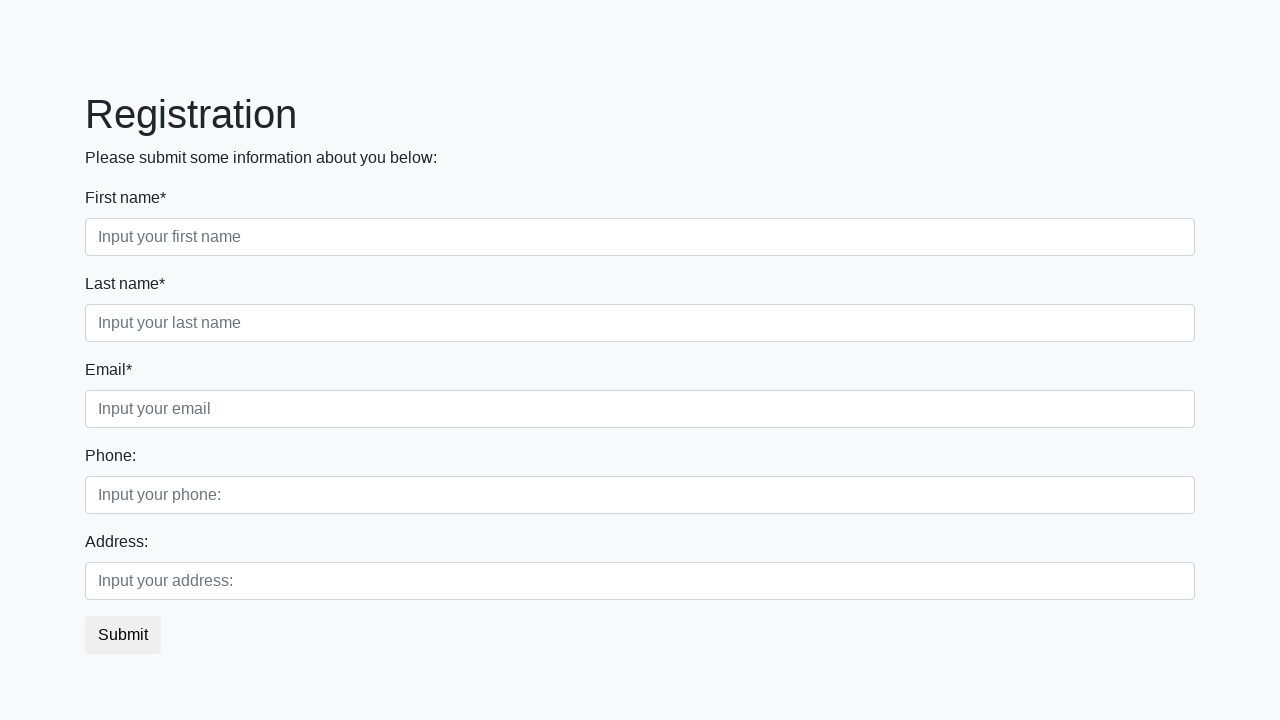

Filled first name field with 'John' on .first_block .first_class input
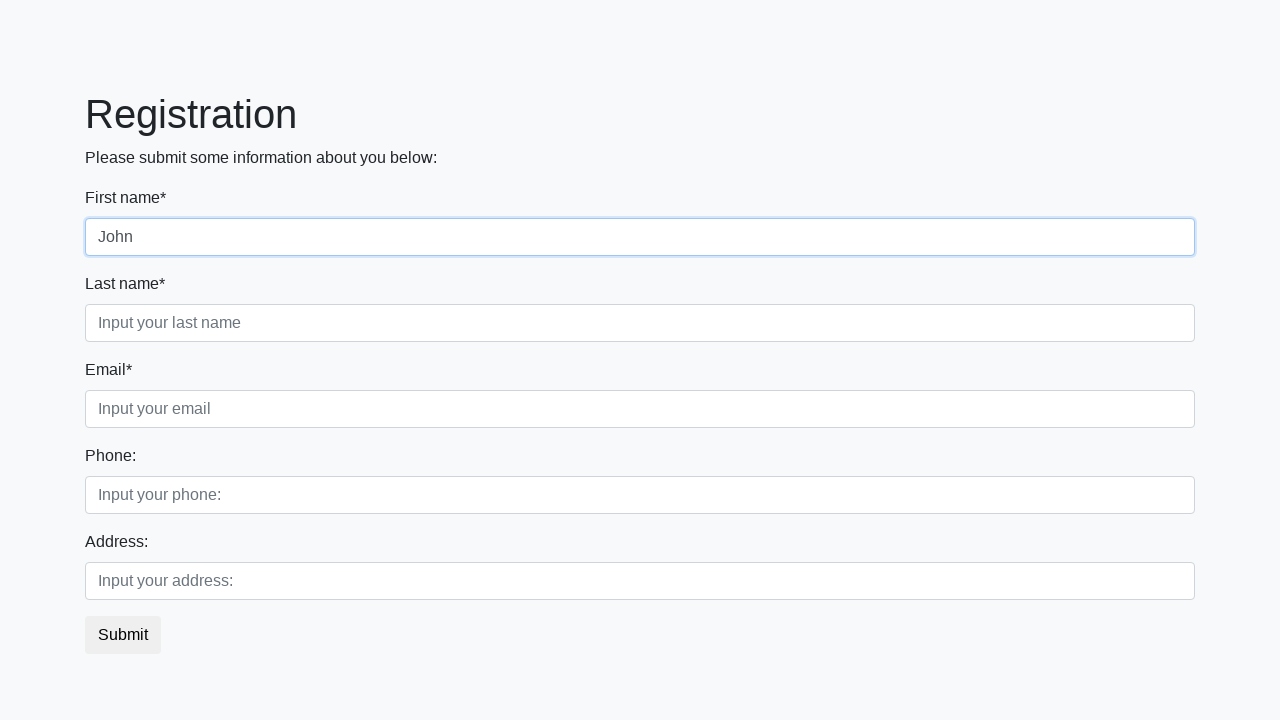

Filled last name field with 'Smith' on .first_block .second_class input
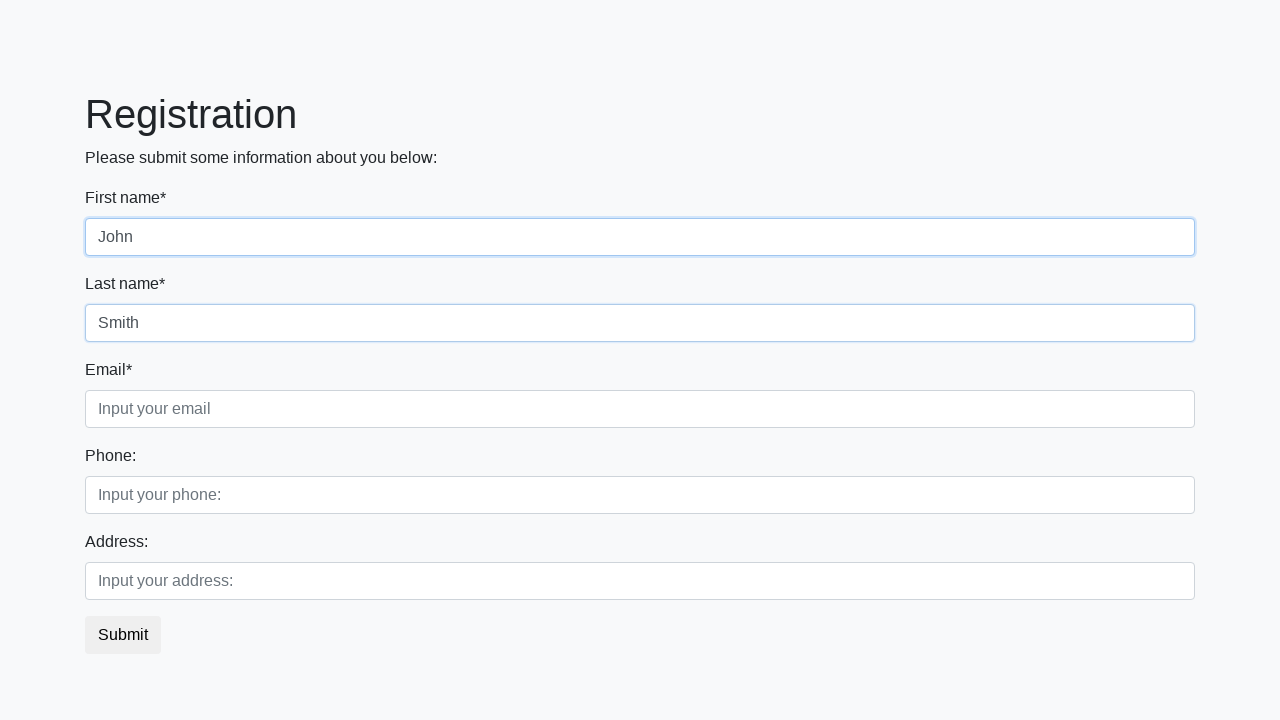

Filled email field with 'john.smith@example.com' on .first_block .third_class input
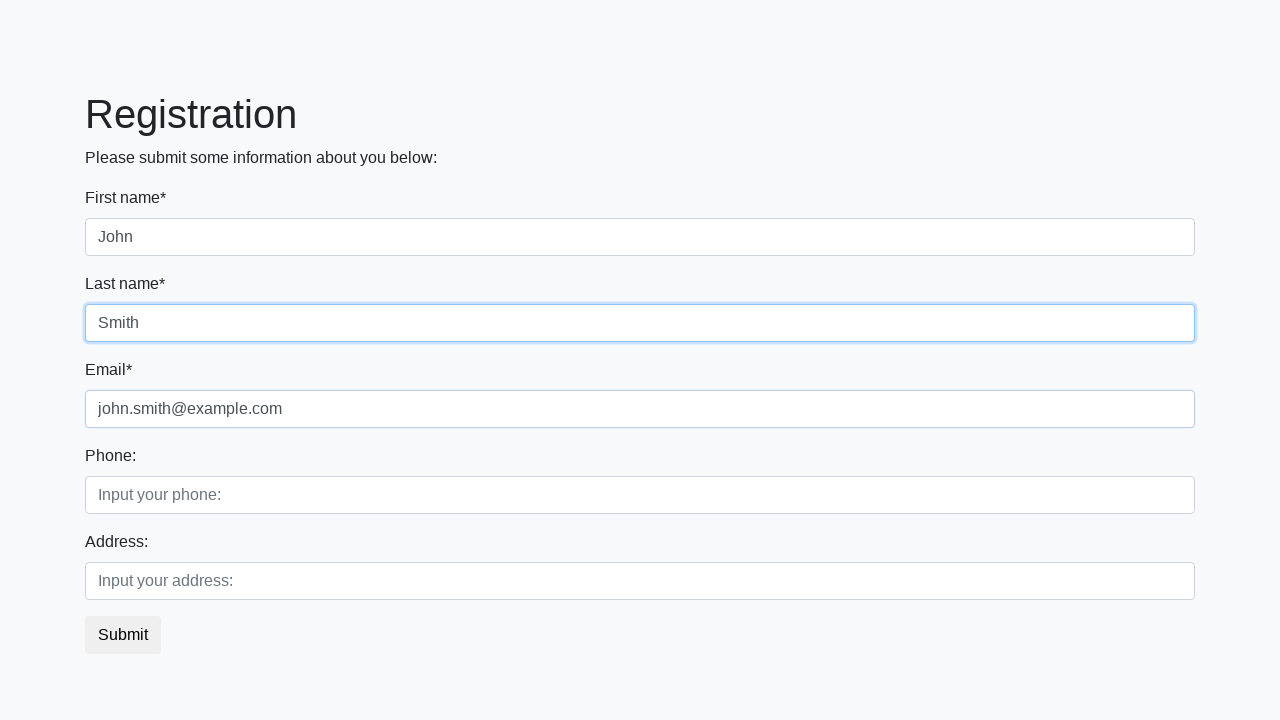

Clicked submit button to register at (123, 635) on button.btn
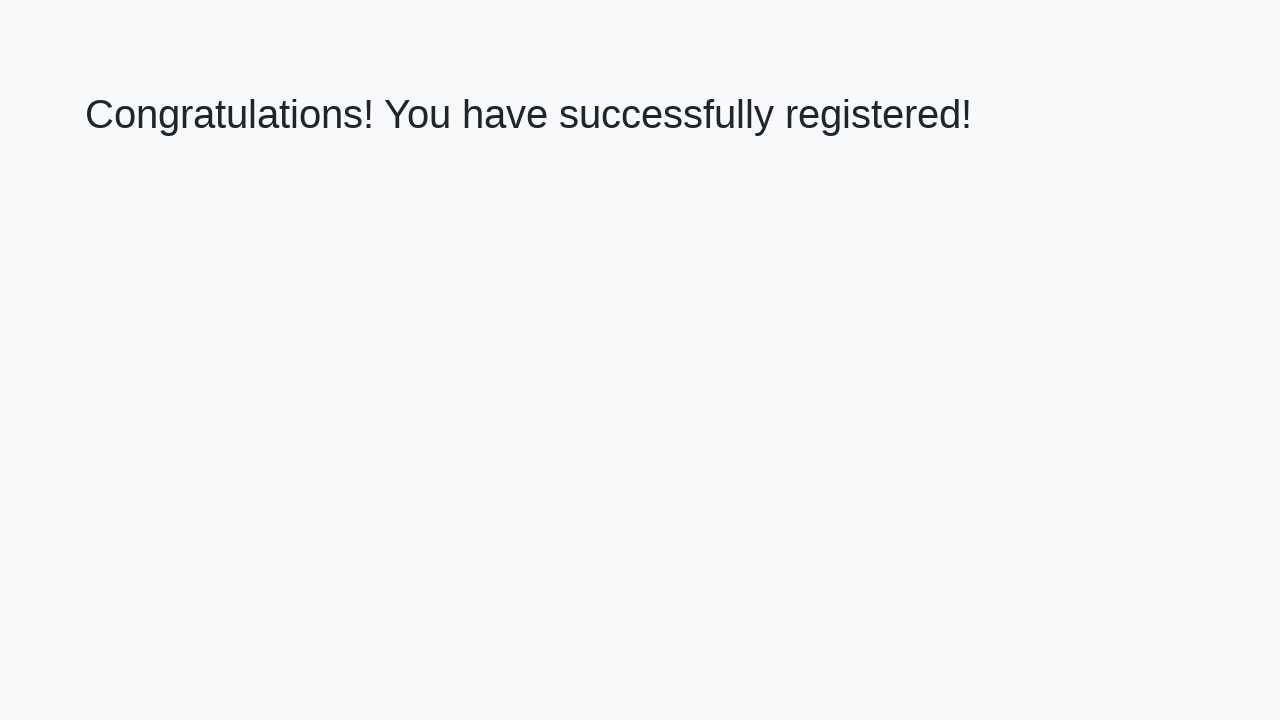

Success message element loaded
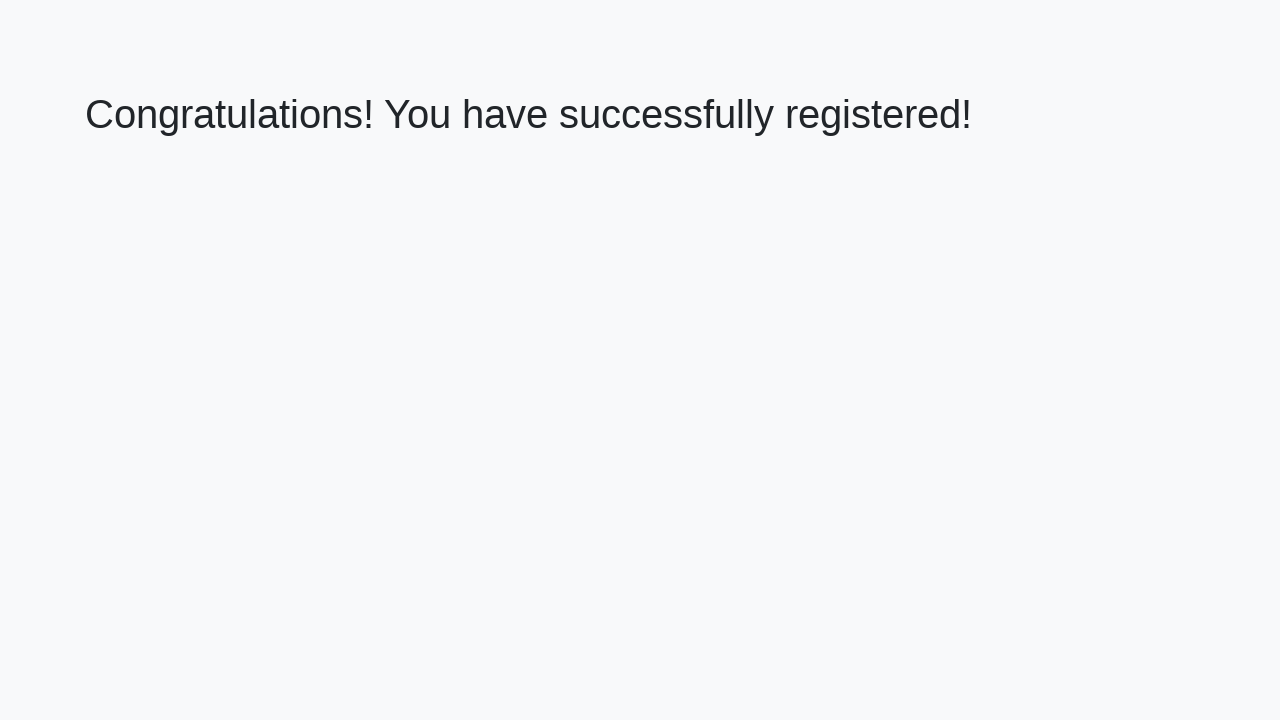

Retrieved success message text
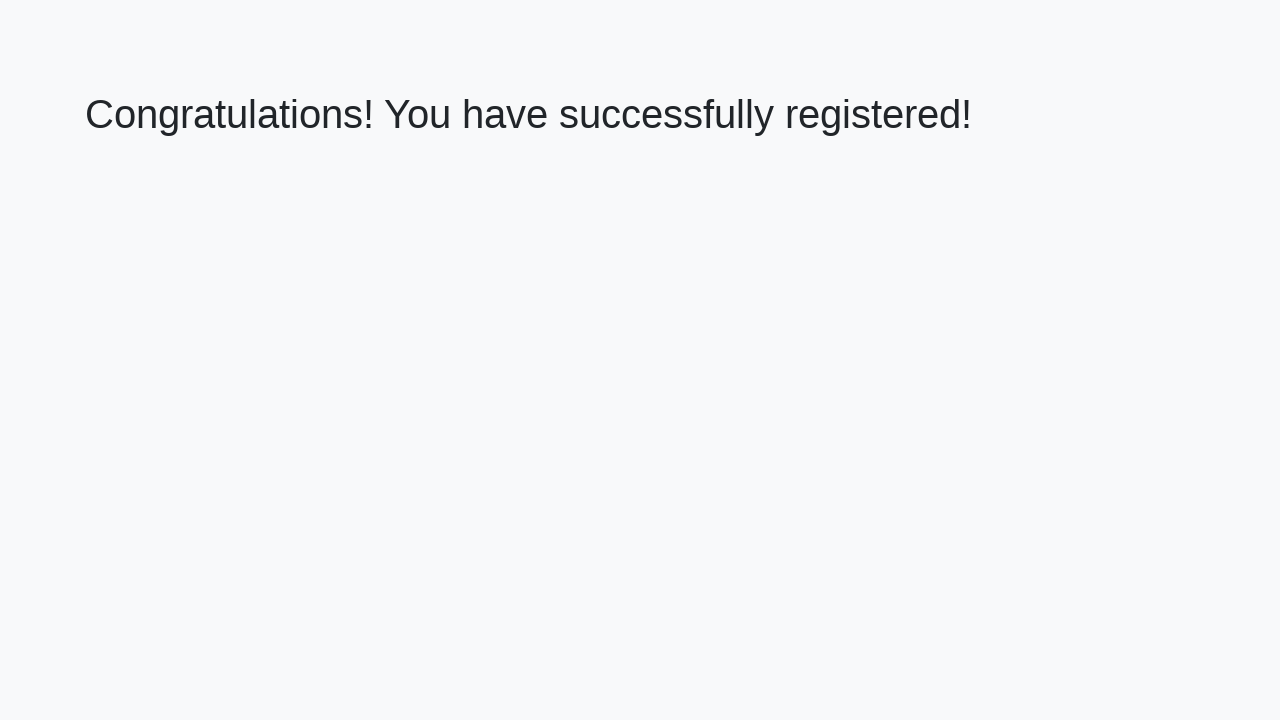

Verified success message: 'Congratulations! You have successfully registered!'
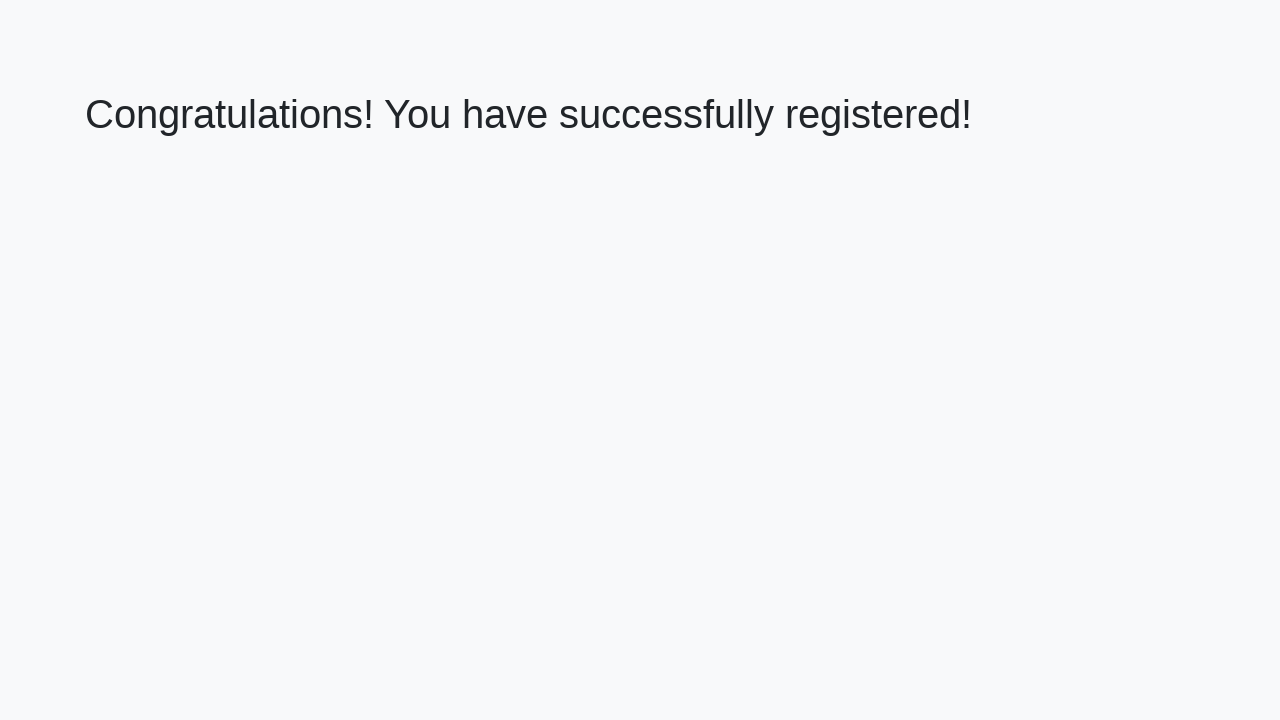

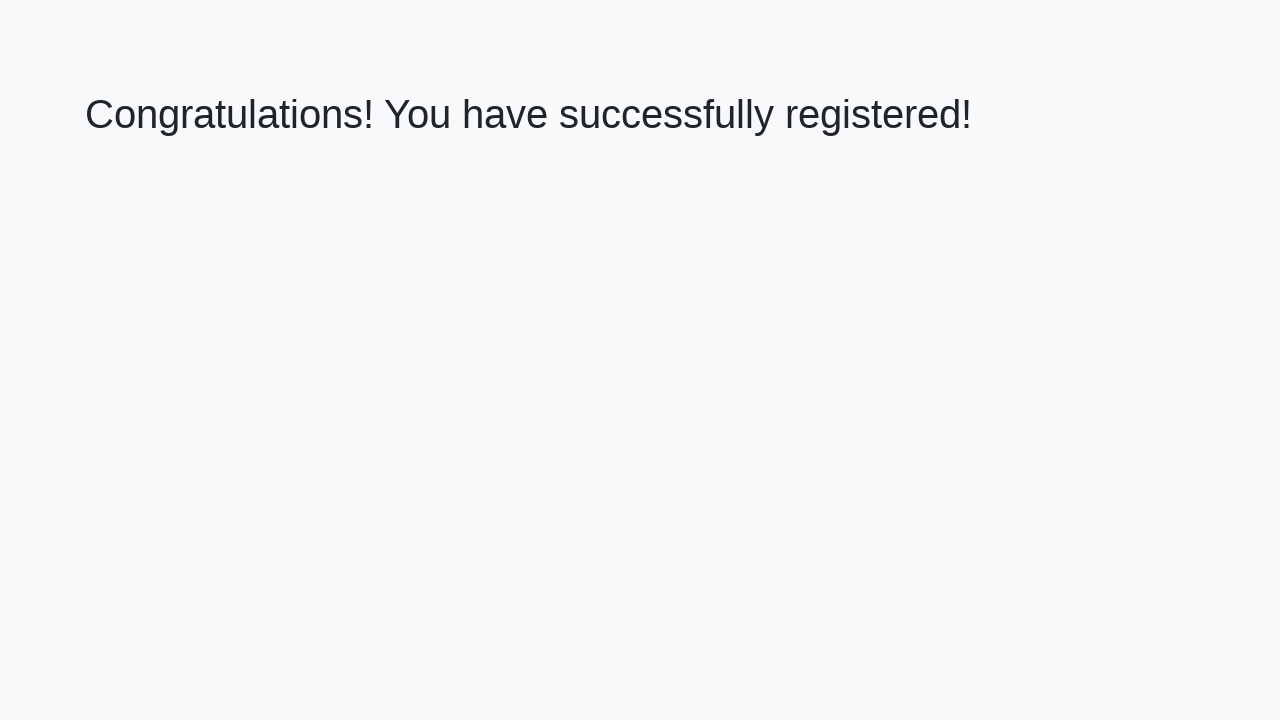